Tests opting out of A/B tests by adding an opt-out cookie before navigating to the test page, then verifying the page shows "No A/B Test" heading

Starting URL: http://the-internet.herokuapp.com

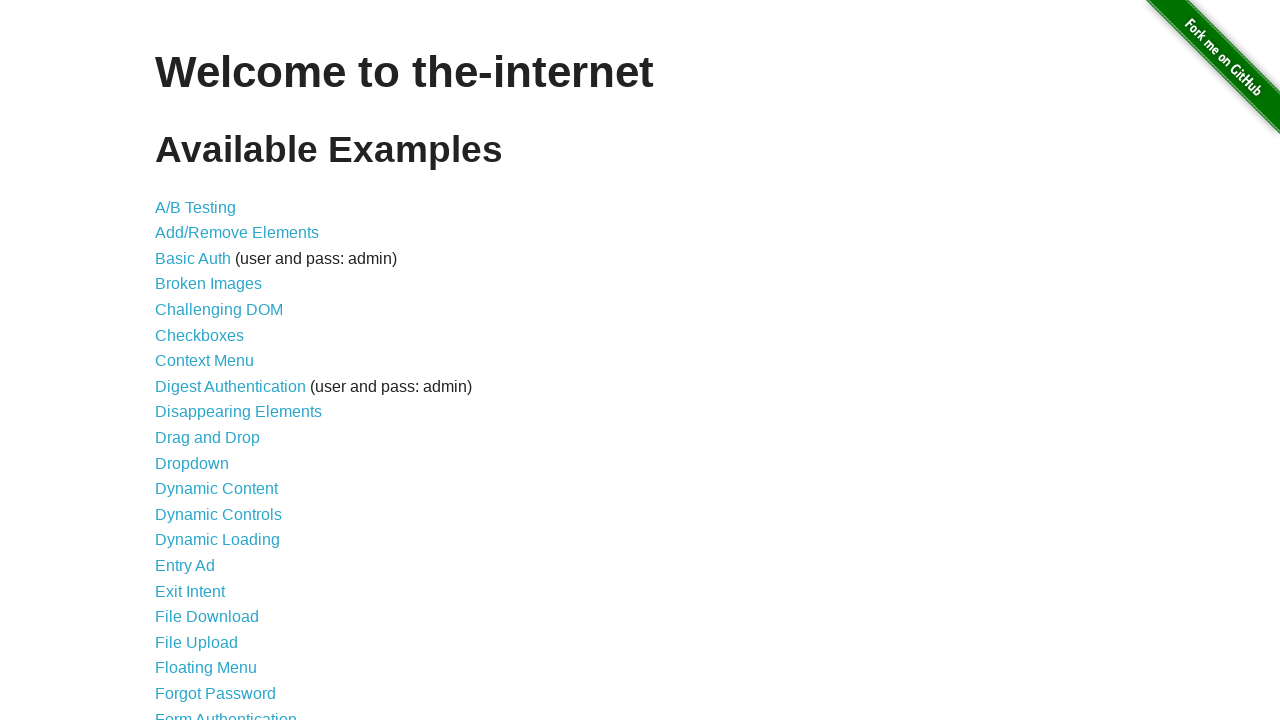

Added optimizelyOptOut cookie to opt out of A/B tests
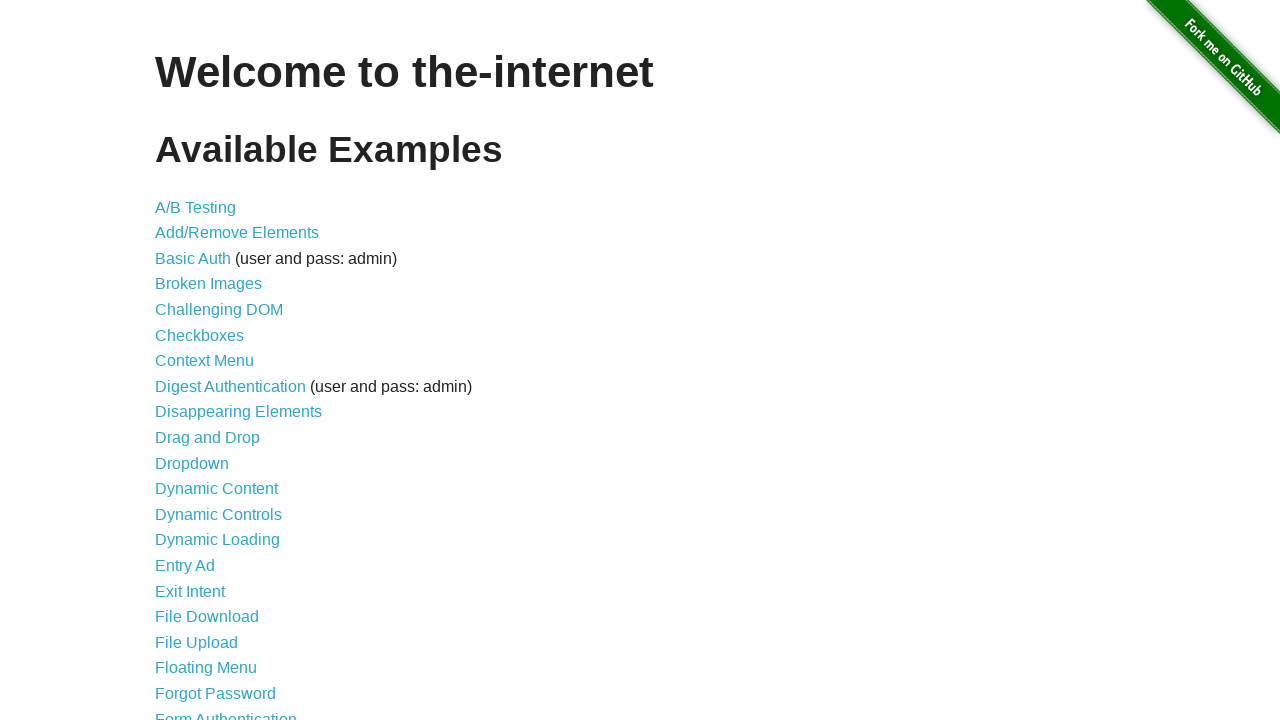

Navigated to A/B test page
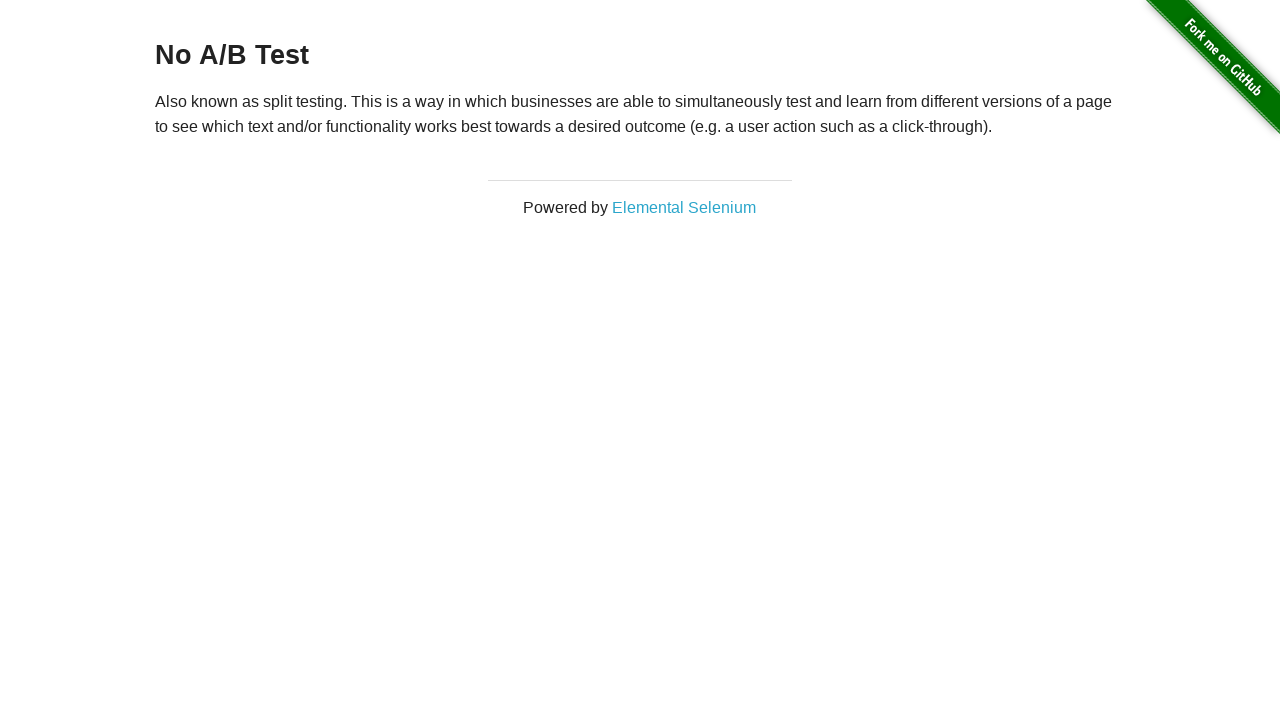

Retrieved heading text from page
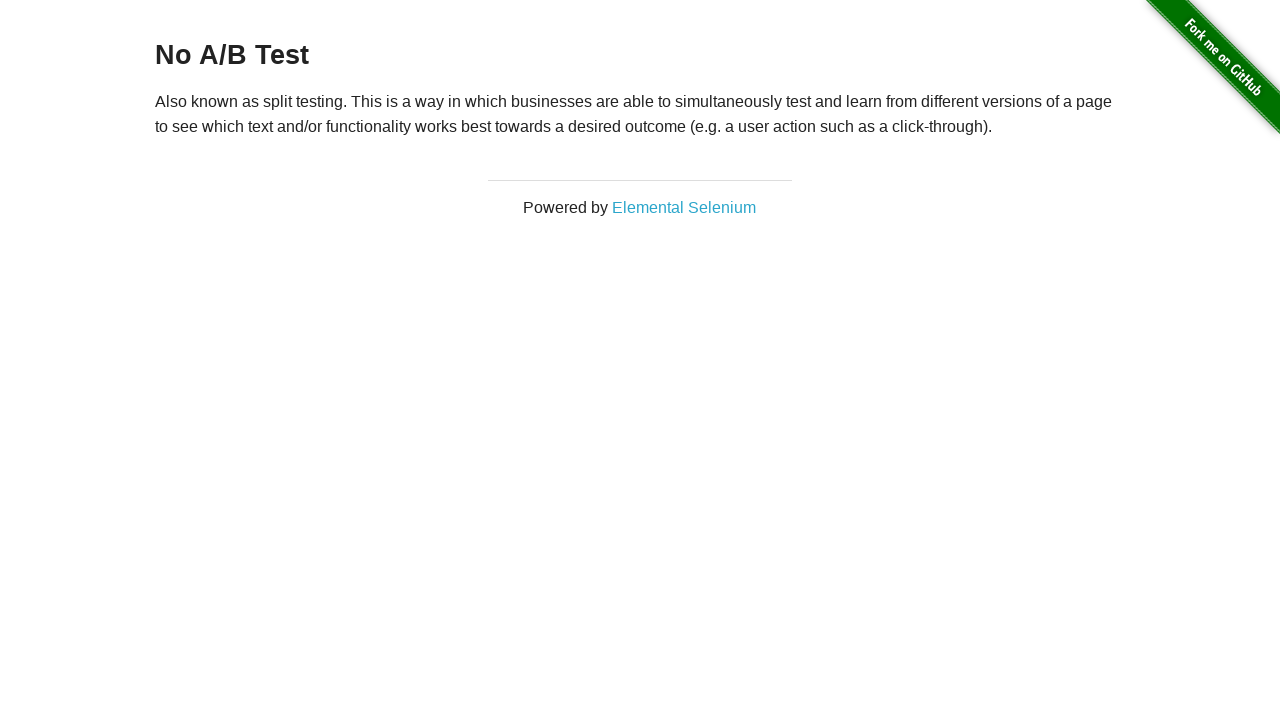

Verified heading displays 'No A/B Test' - opt-out cookie is working
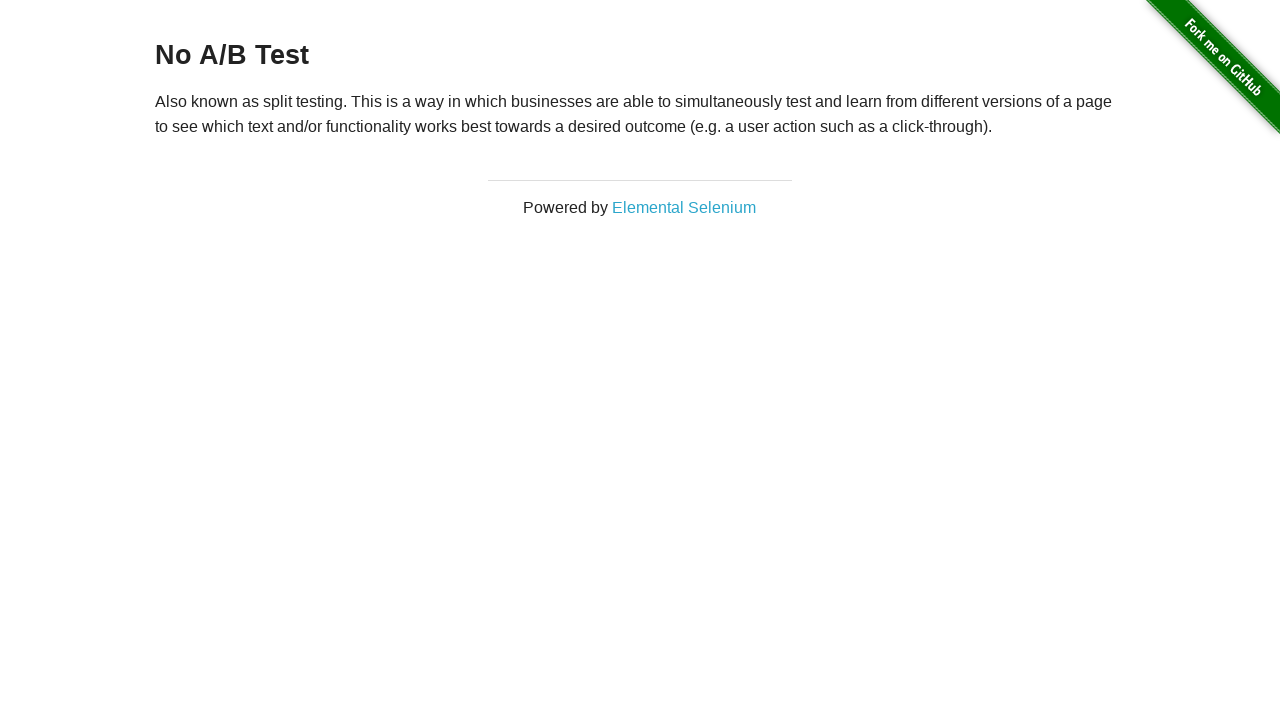

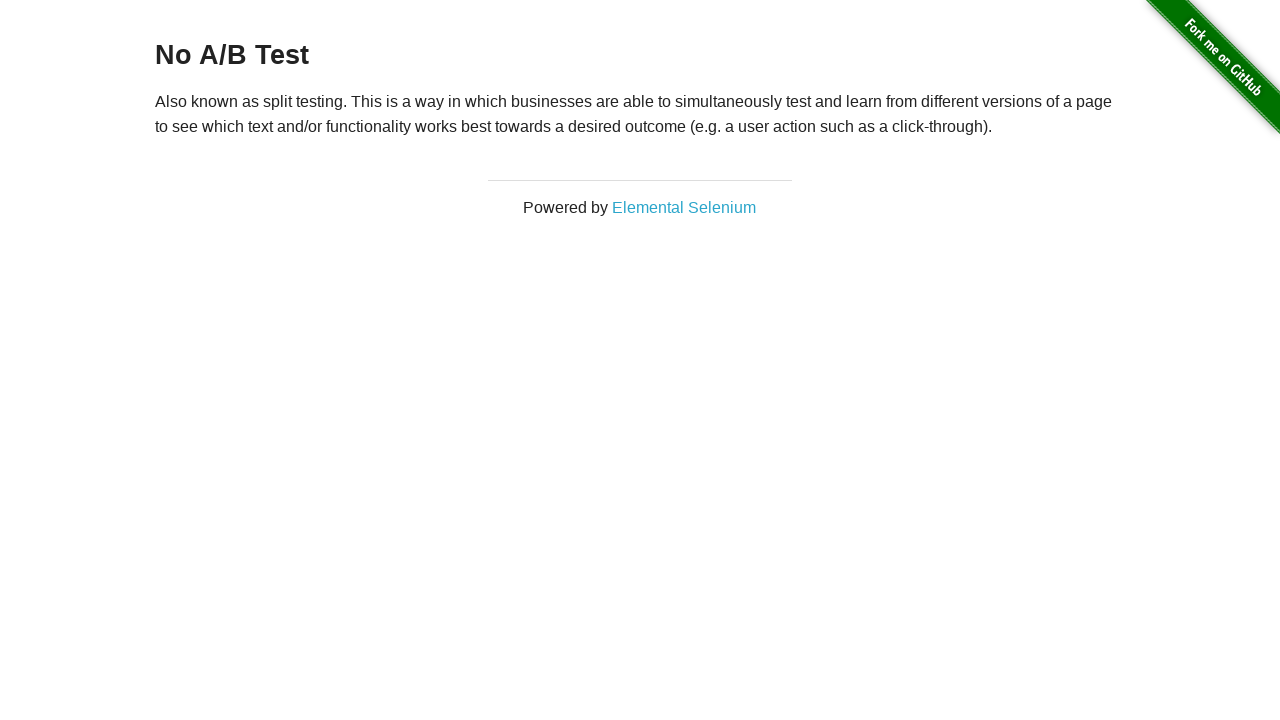